Tests an admin dashboard by checking for error messages, verifying main content loads, testing navigation links (Global Fishing Watch and ML Dashboard), and checking for JavaScript errors.

Starting URL: https://bgapp-admin.pages.dev

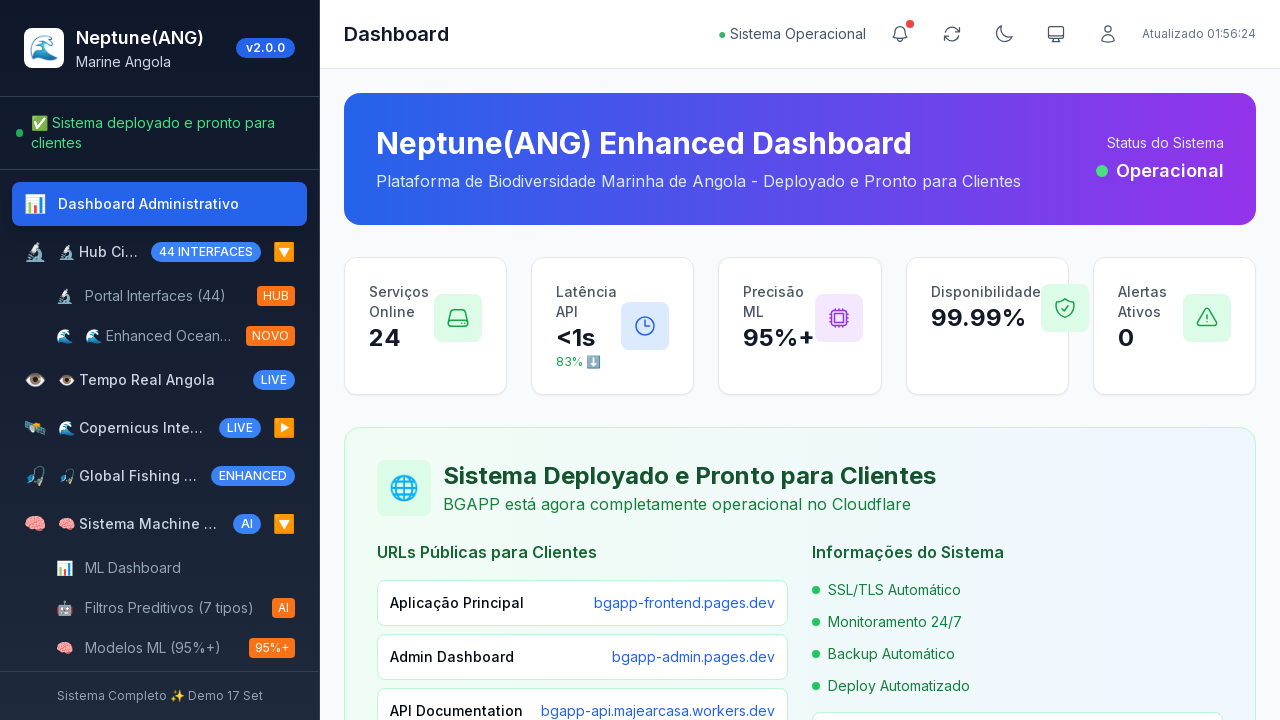

Waited for DOM content loaded state
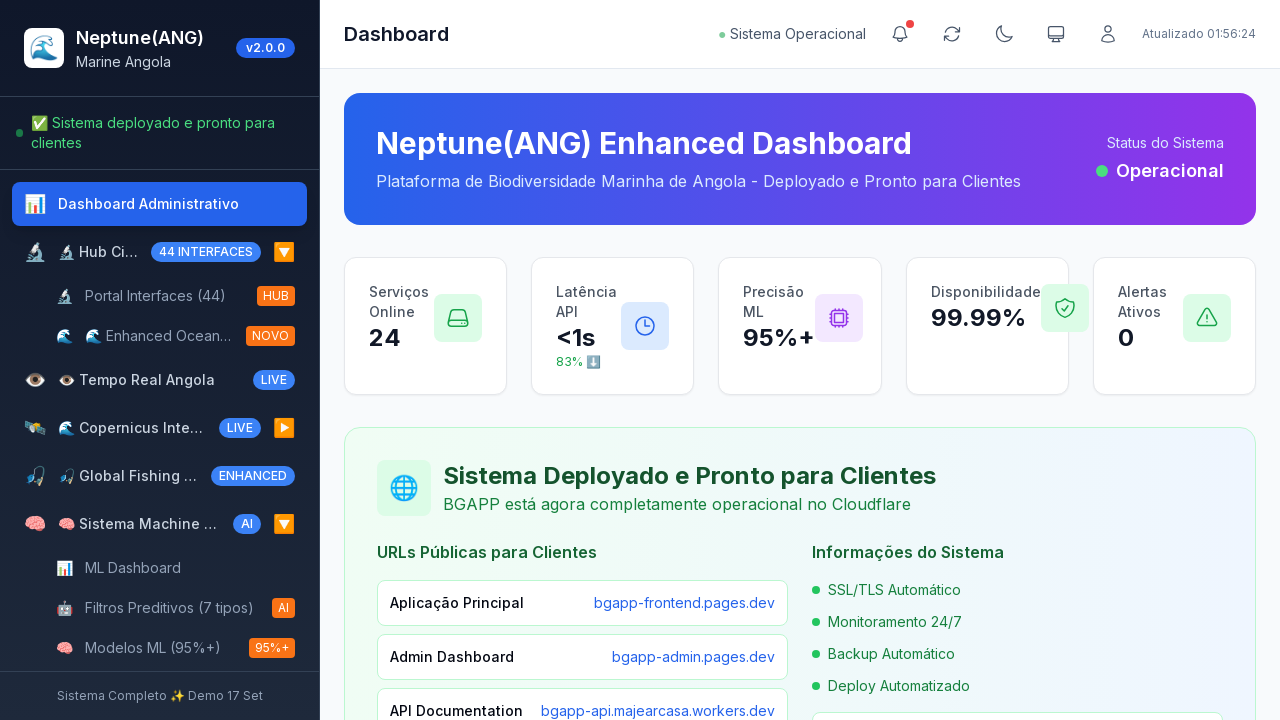

Waited 3 seconds for page initialization
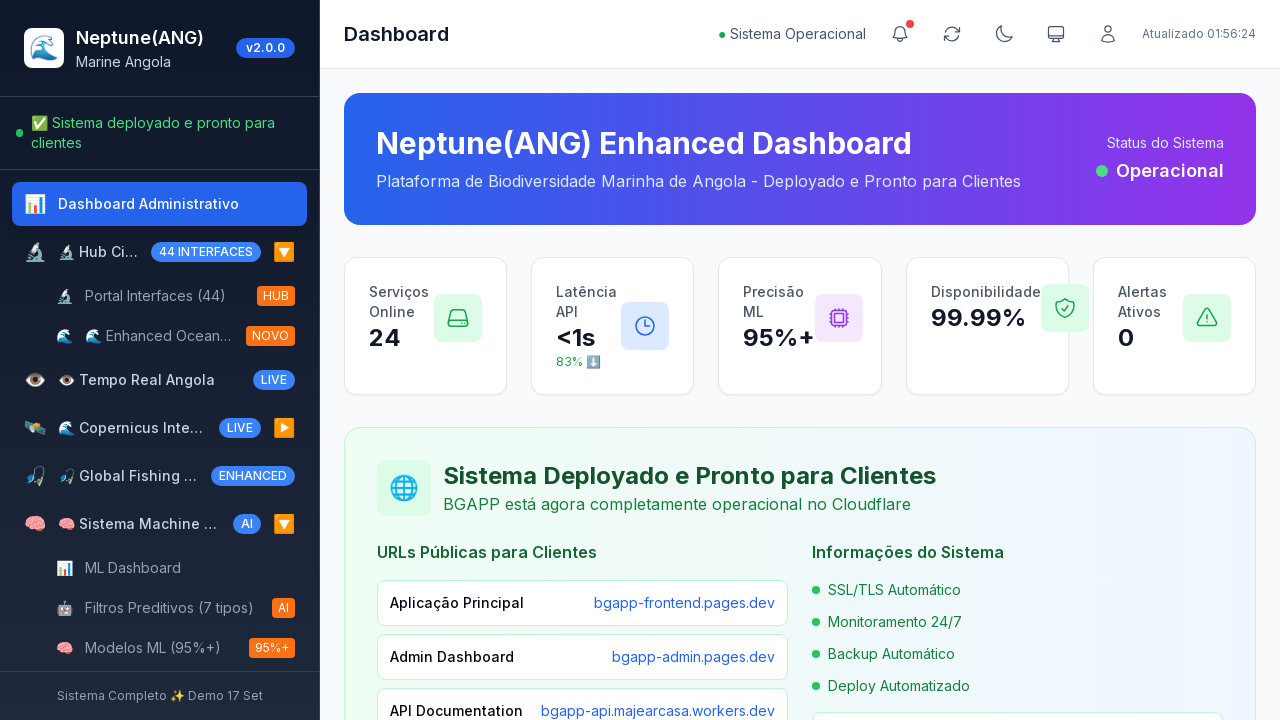

Located error message element
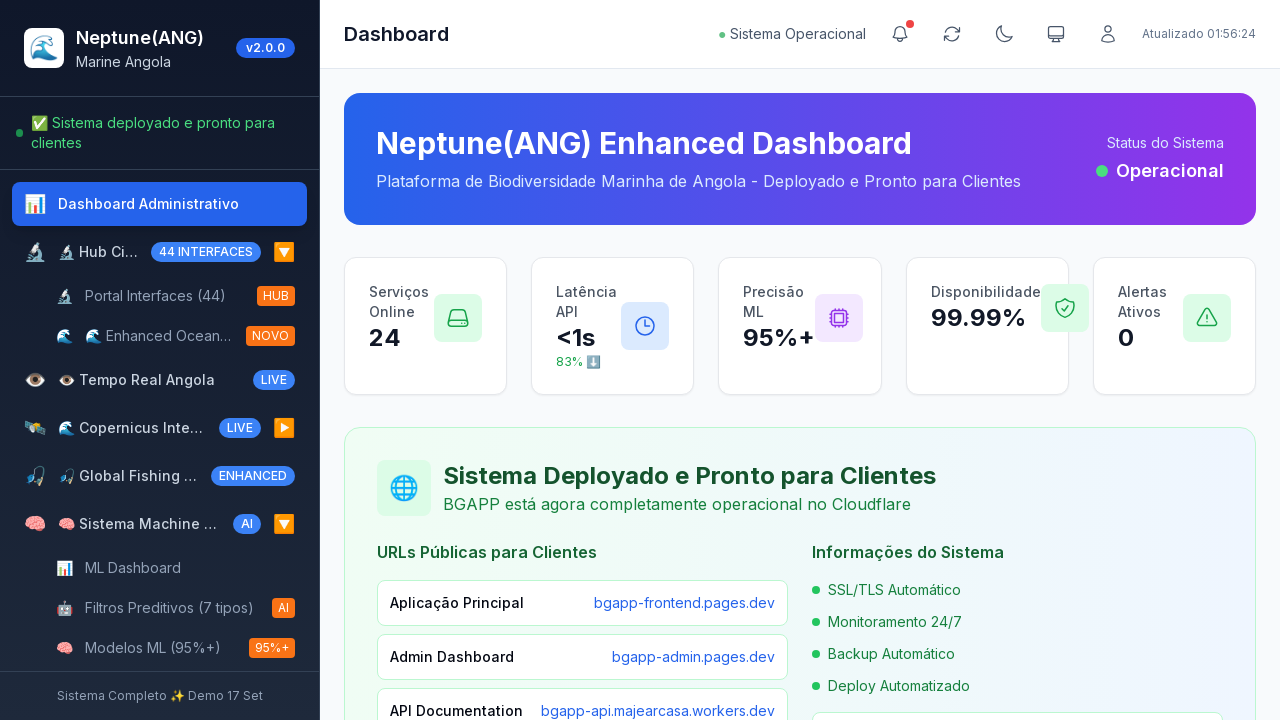

Checked for error message presence: False
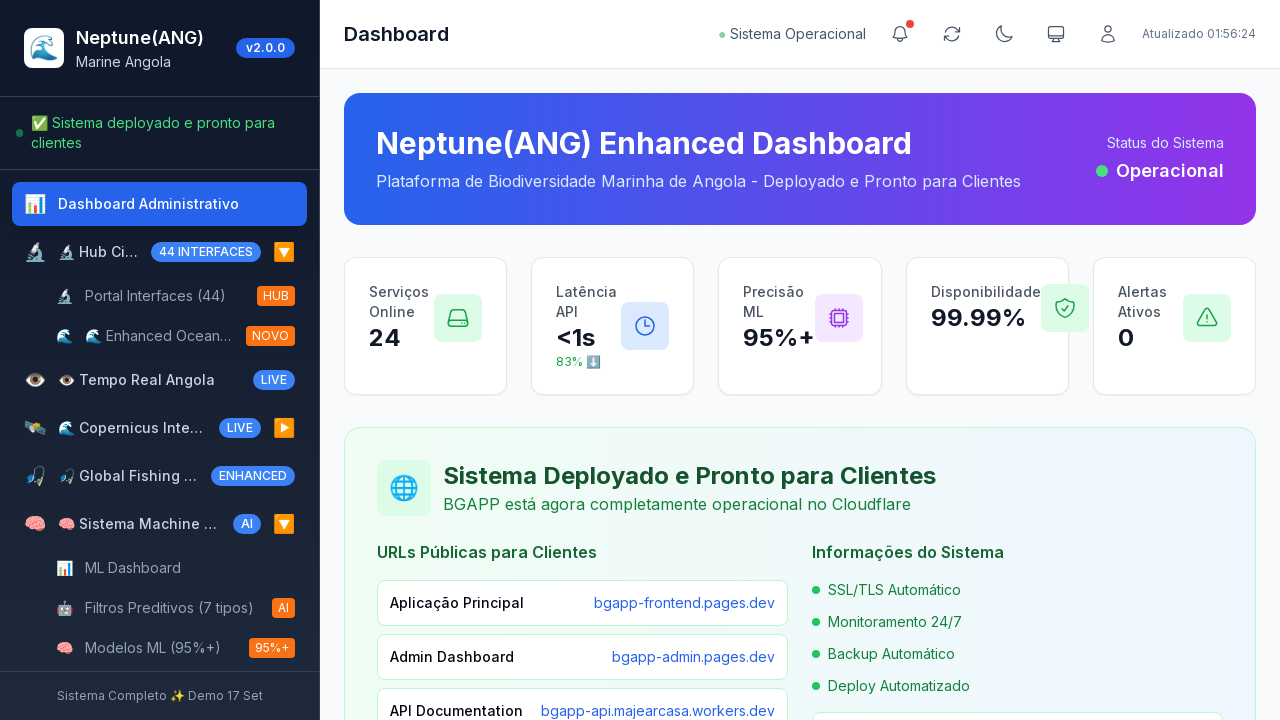

Located main content area
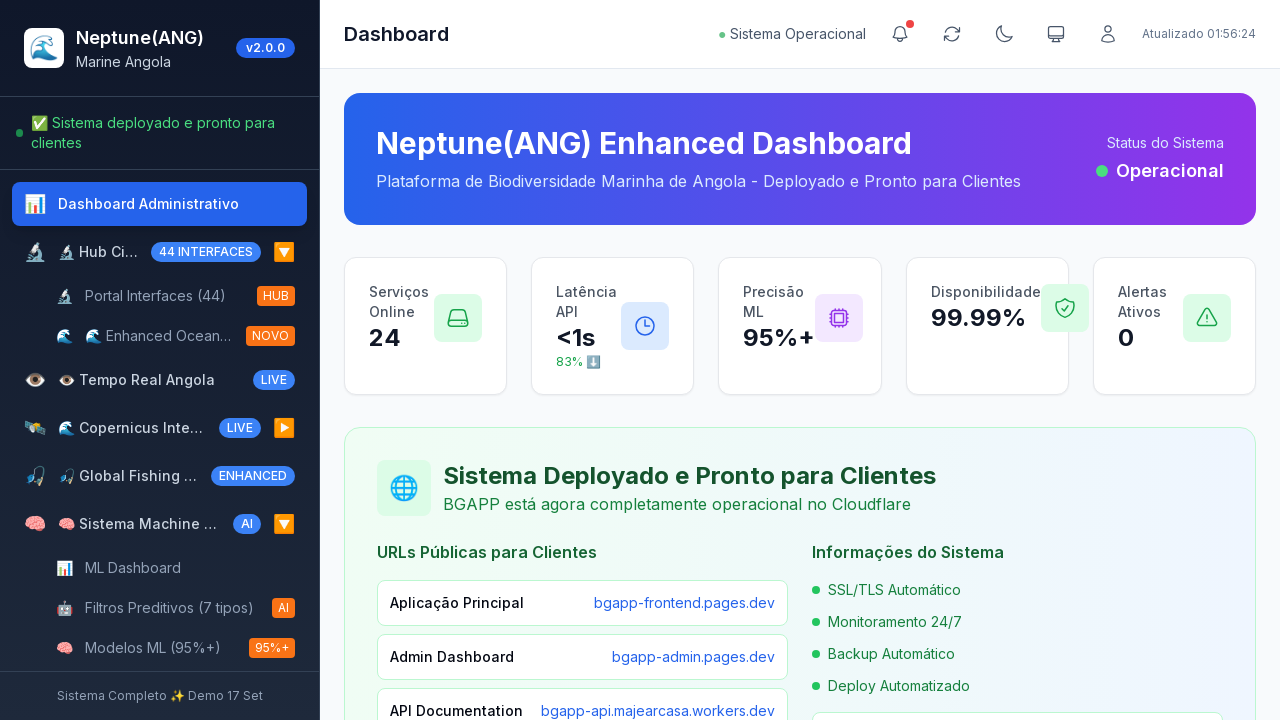

Verified main content area is visible
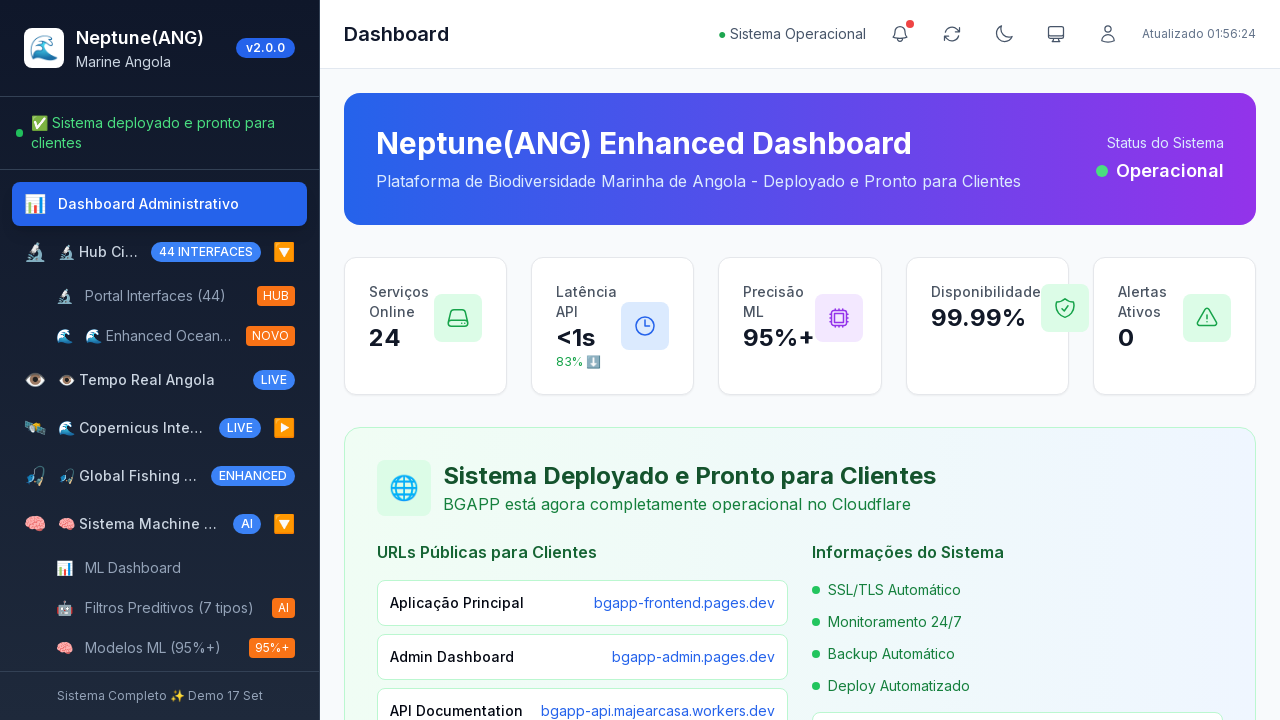

Found 1 navigation elements
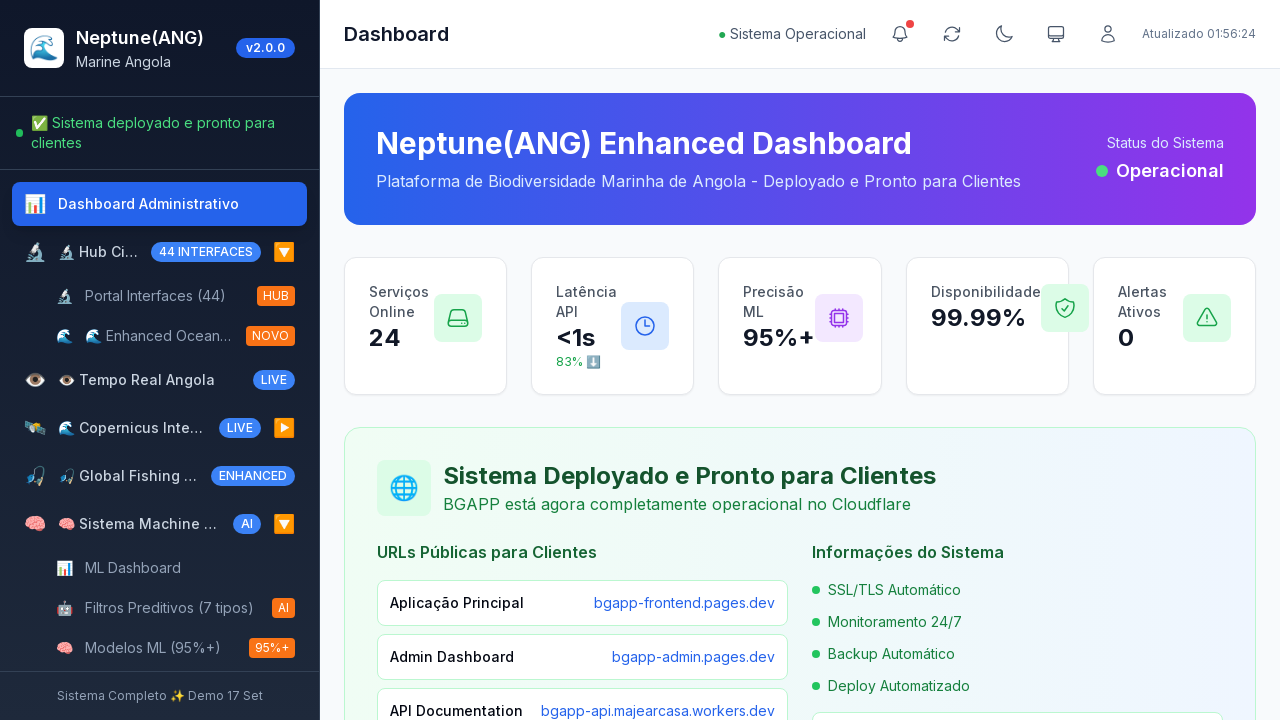

Located Global Fishing Watch link
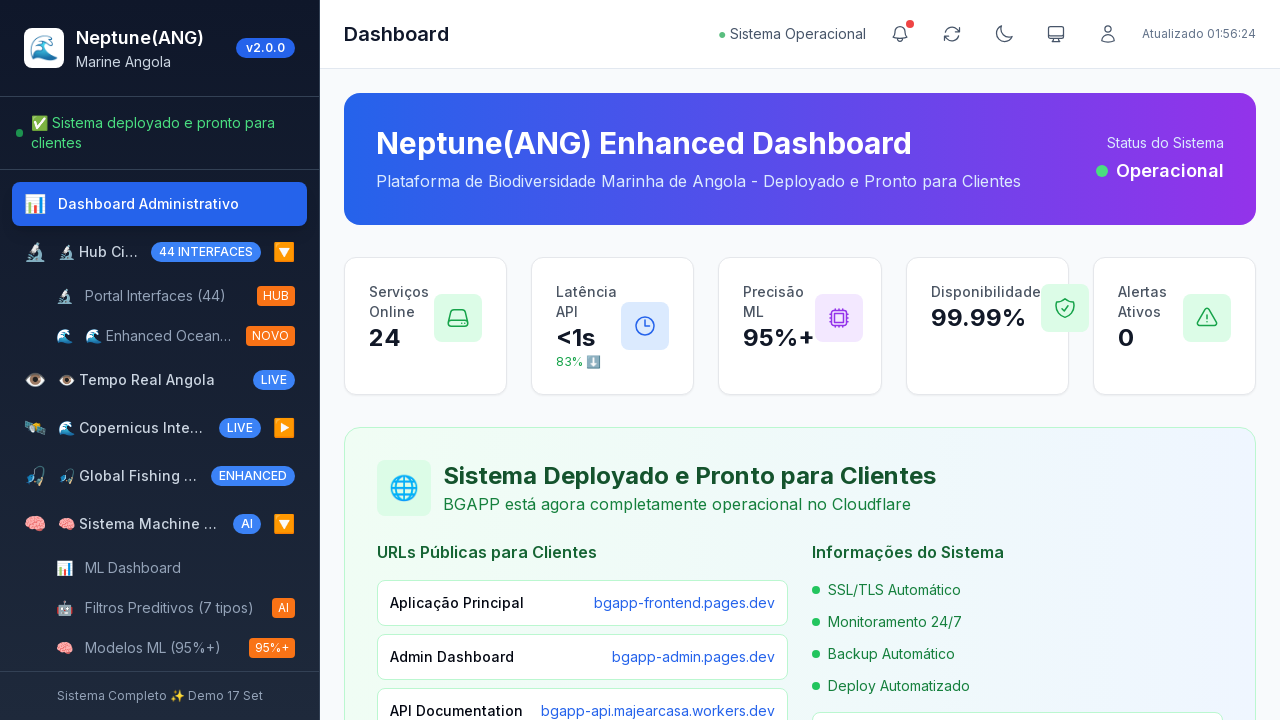

Clicked Global Fishing Watch link at (128, 476) on text=Global Fishing >> nth=0
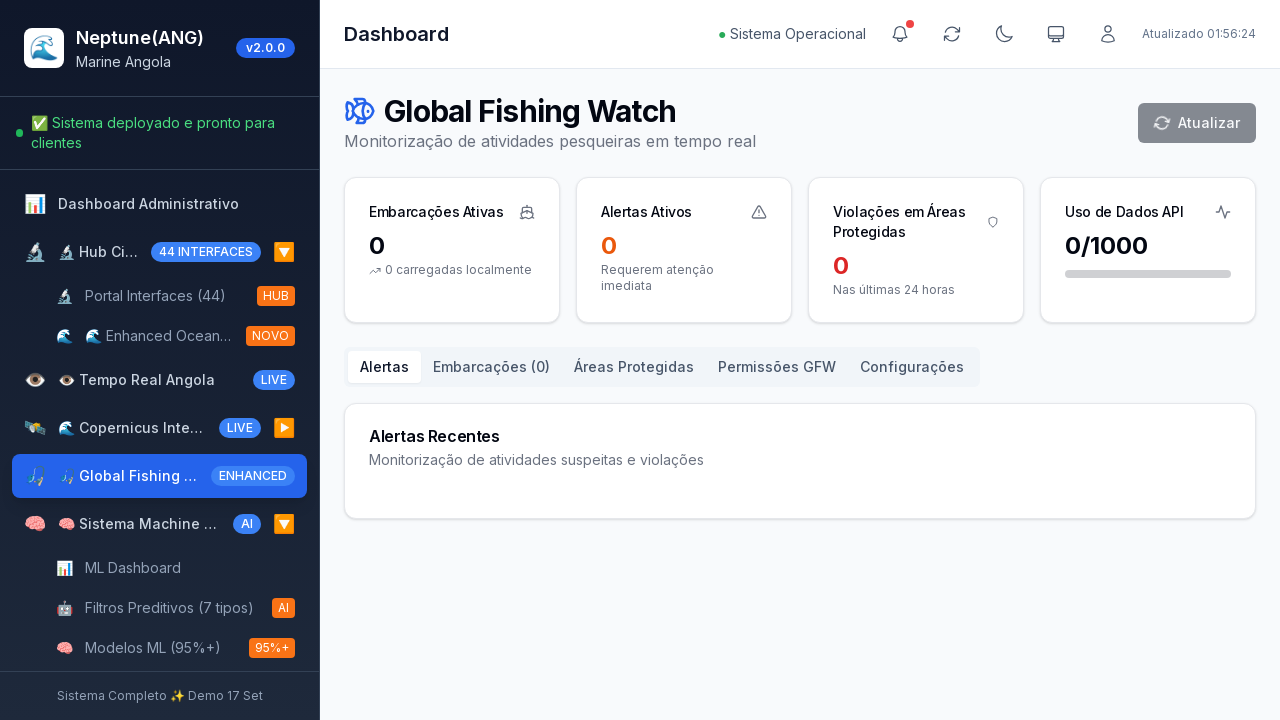

Waited 2 seconds after clicking Global Fishing Watch link
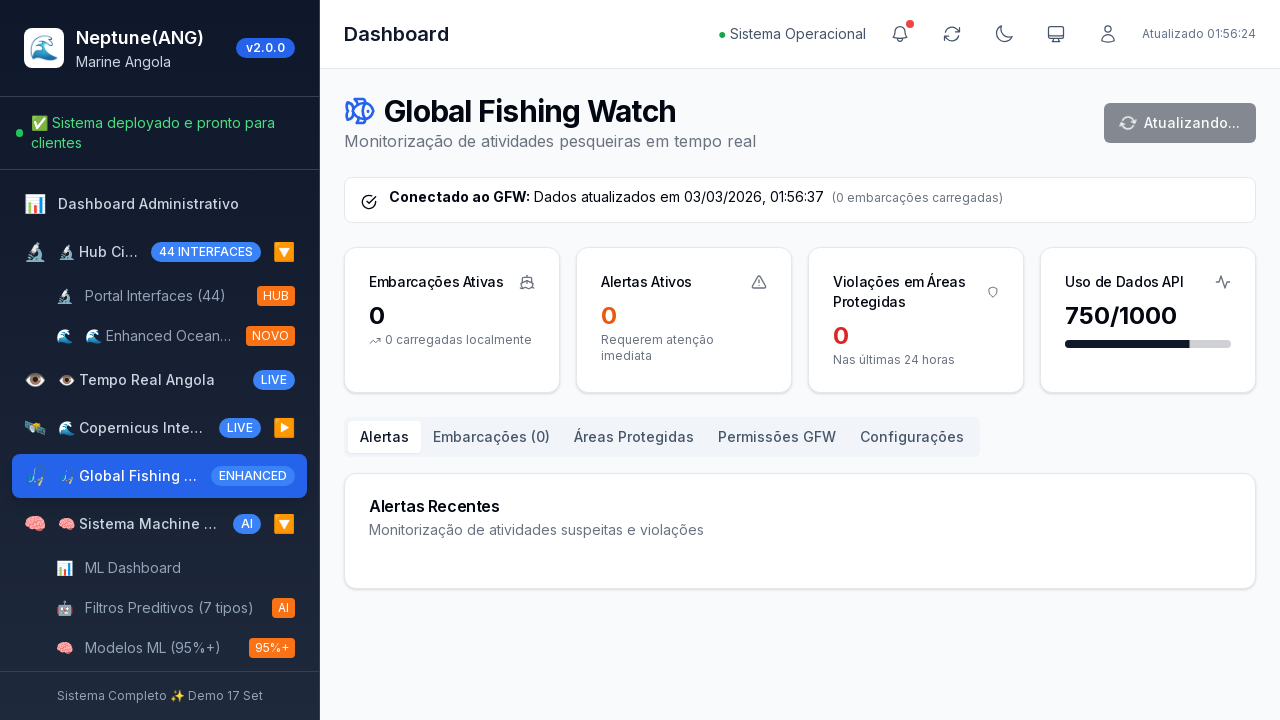

Navigated back to main page
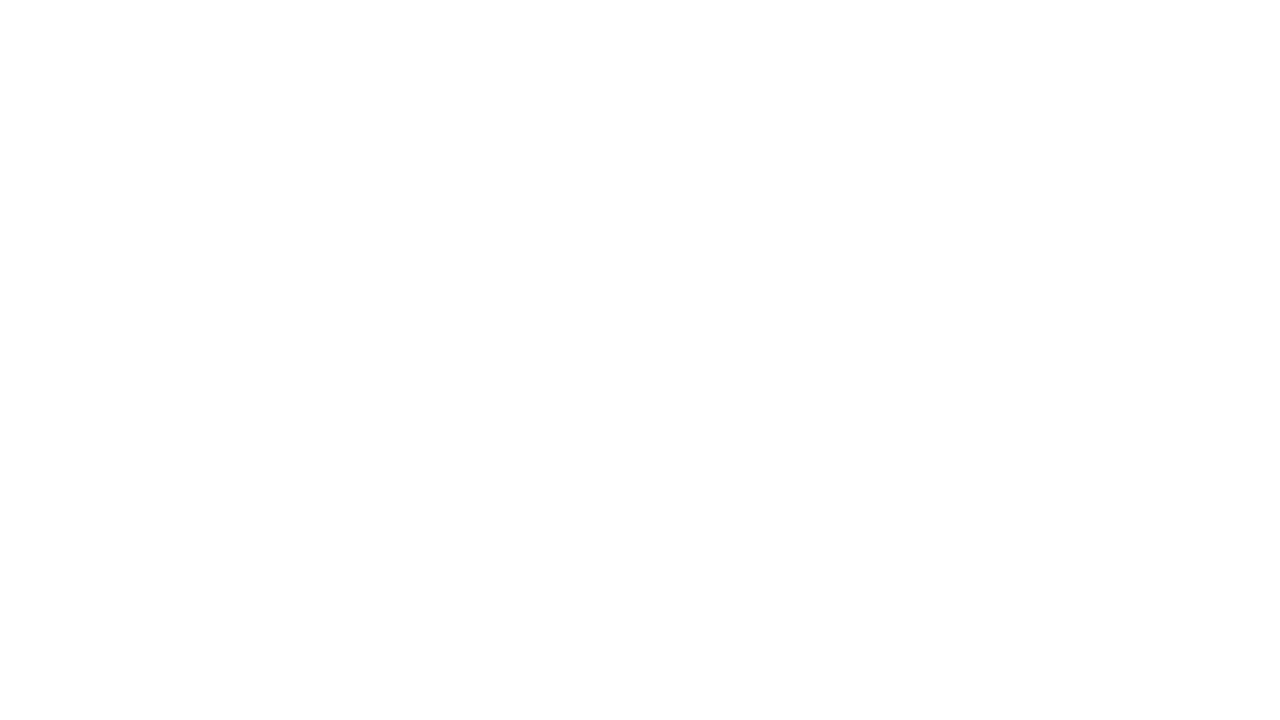

Waited 1 second after navigating back
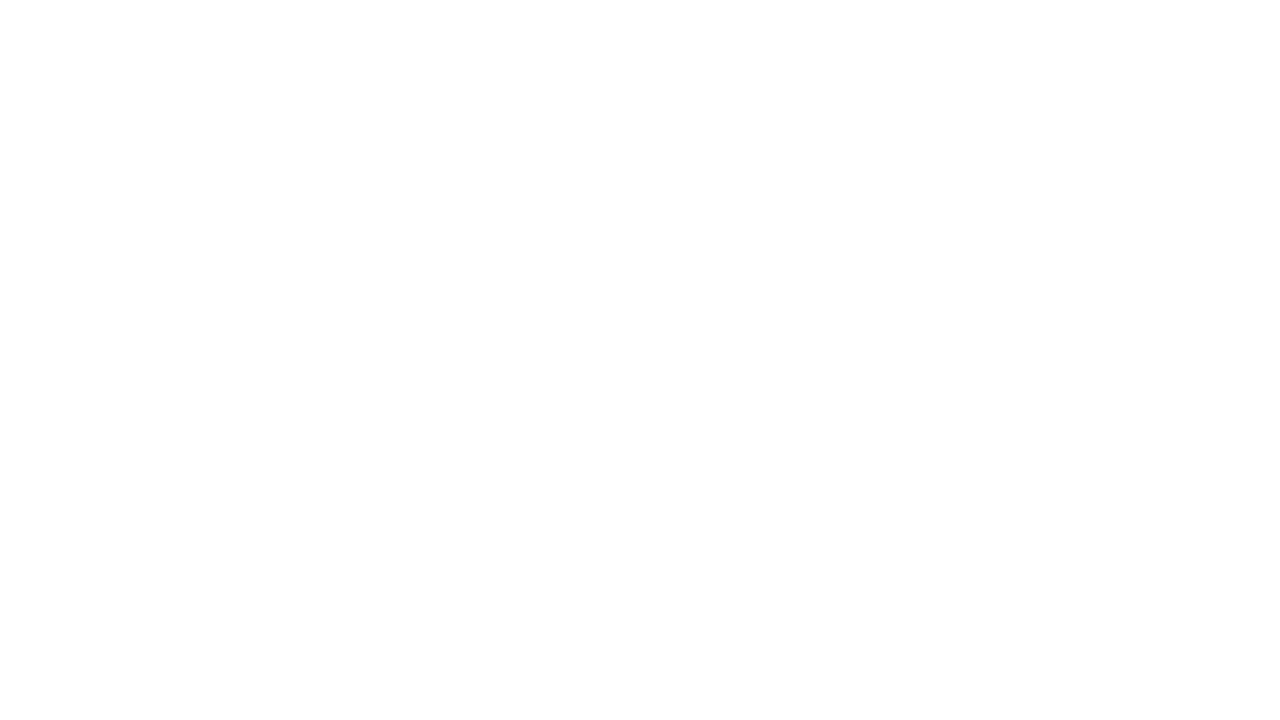

Located ML Dashboard link
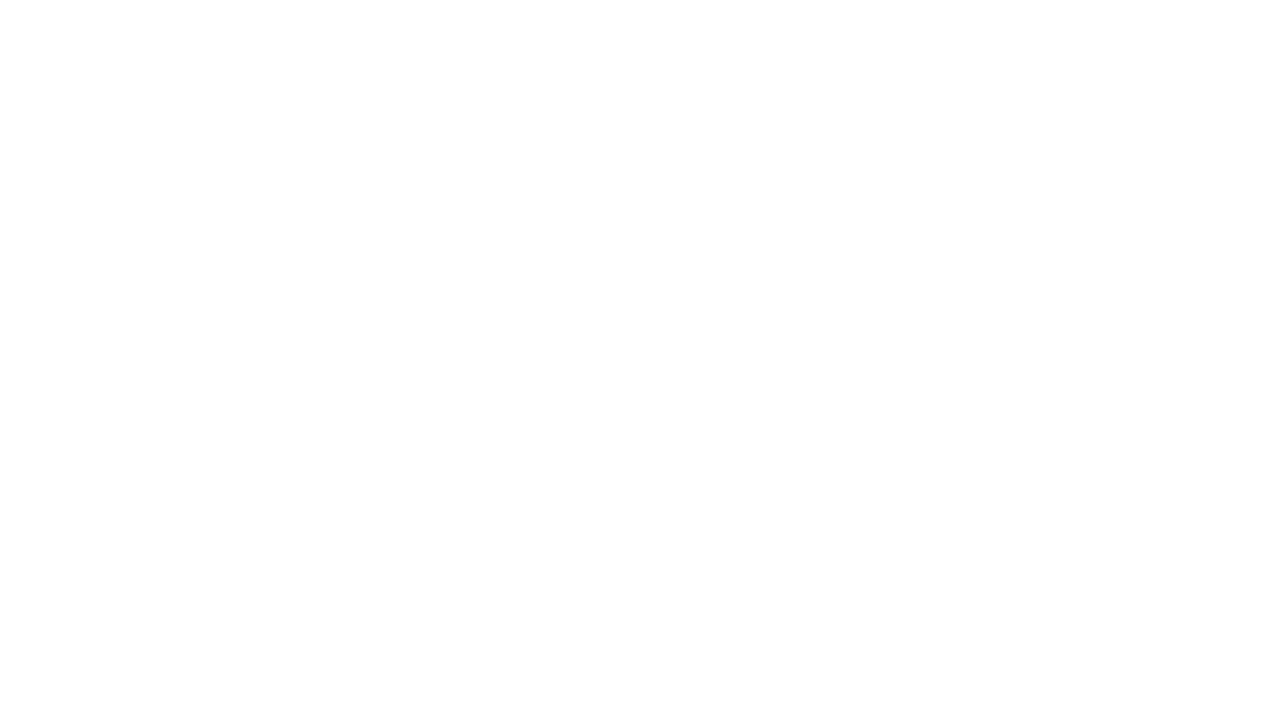

Reloaded page to verify stability
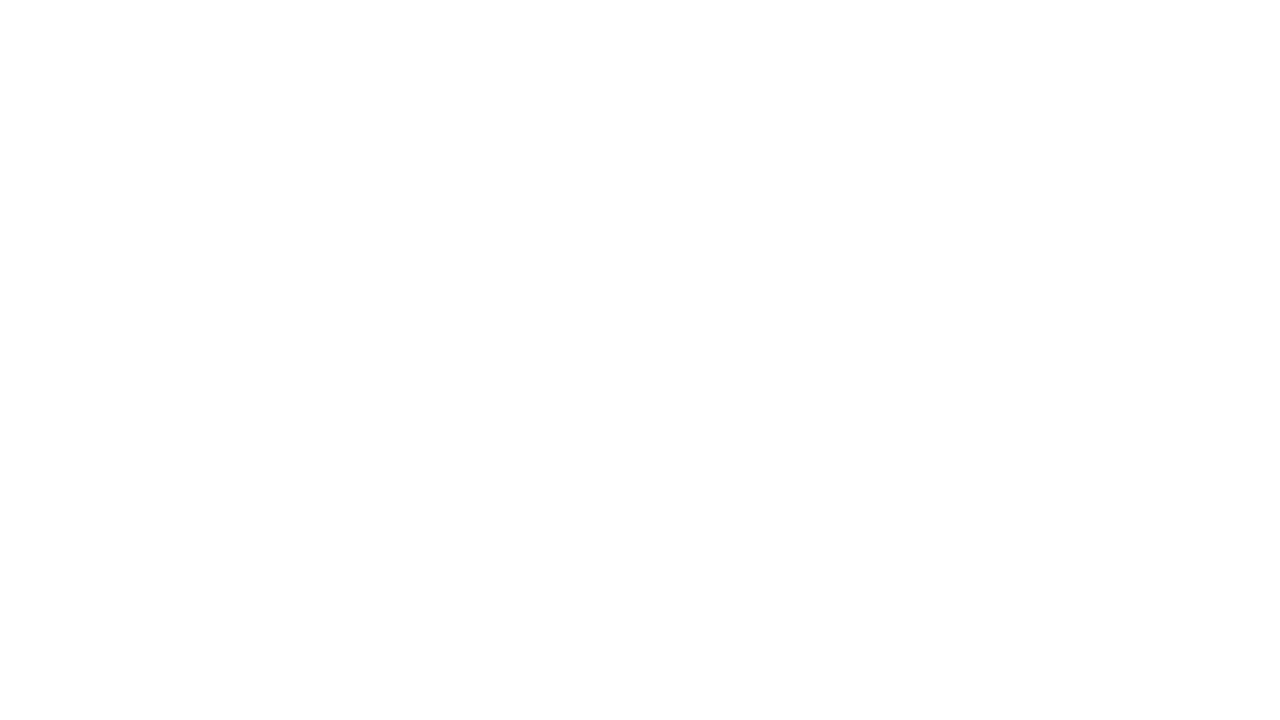

Waited 3 seconds after page reload
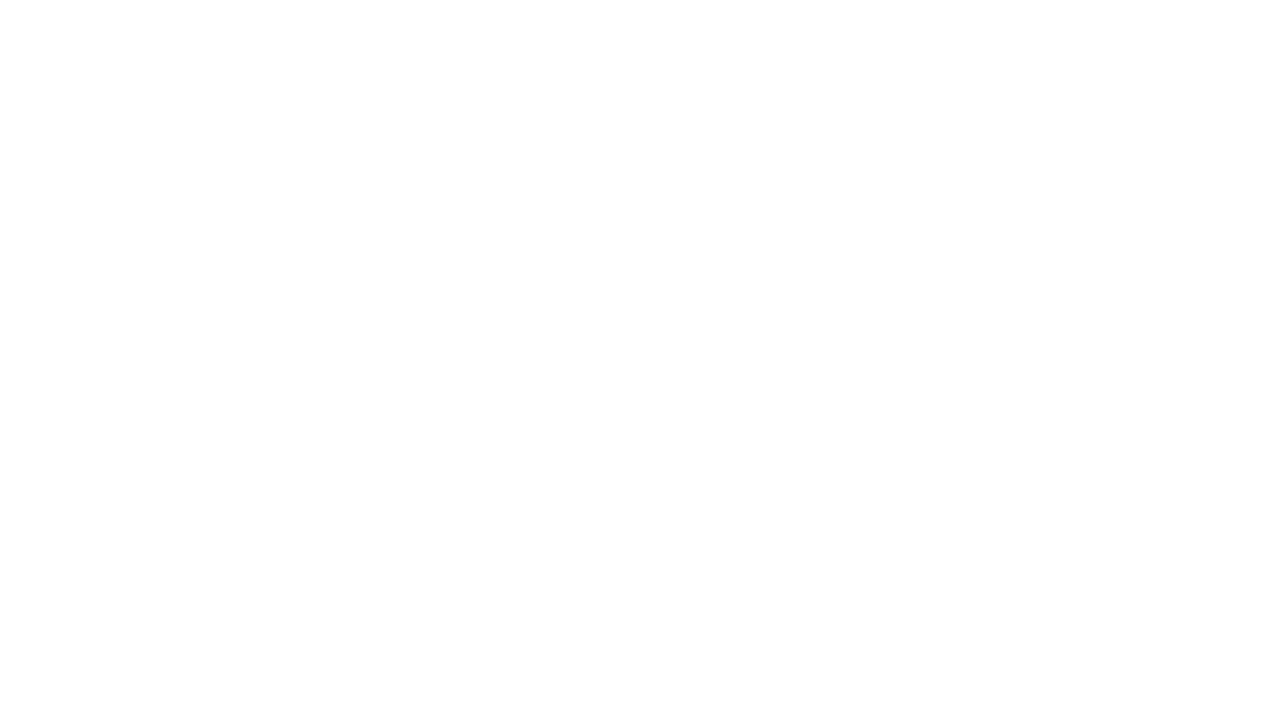

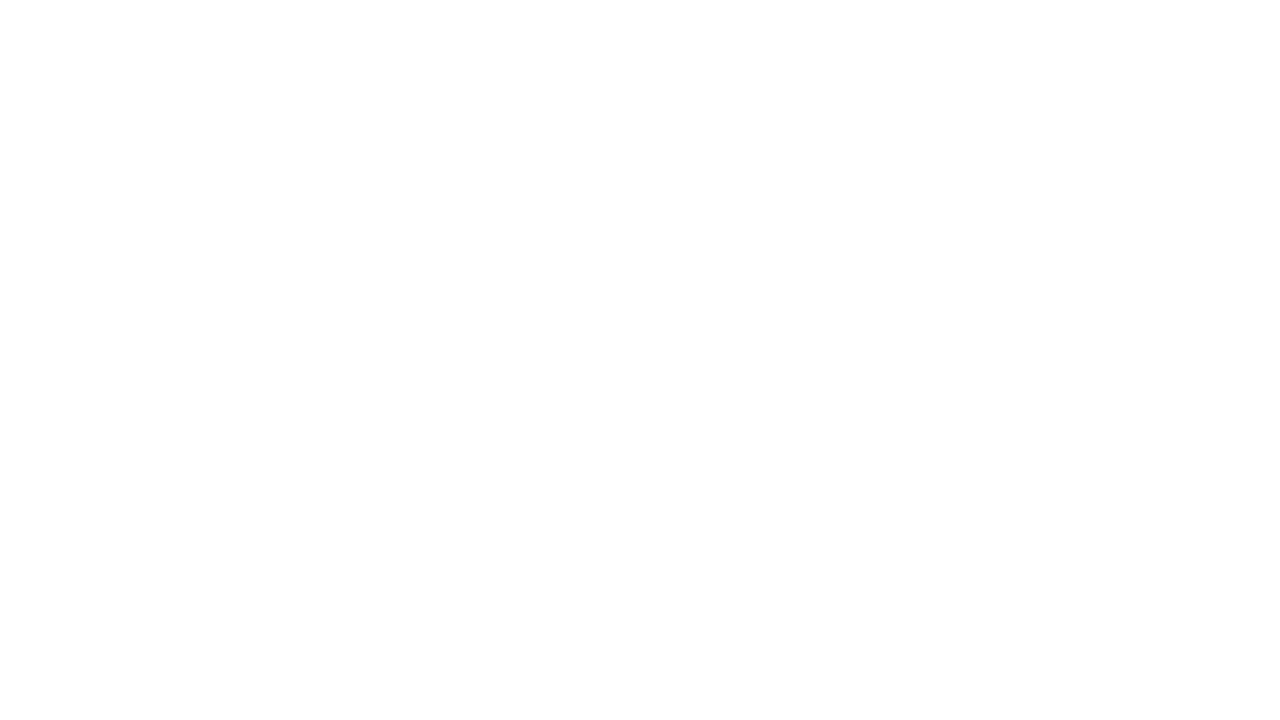